Navigates to Expedia and checks if a specific dropdown element is displayed on the page

Starting URL: http://www.expedia.com

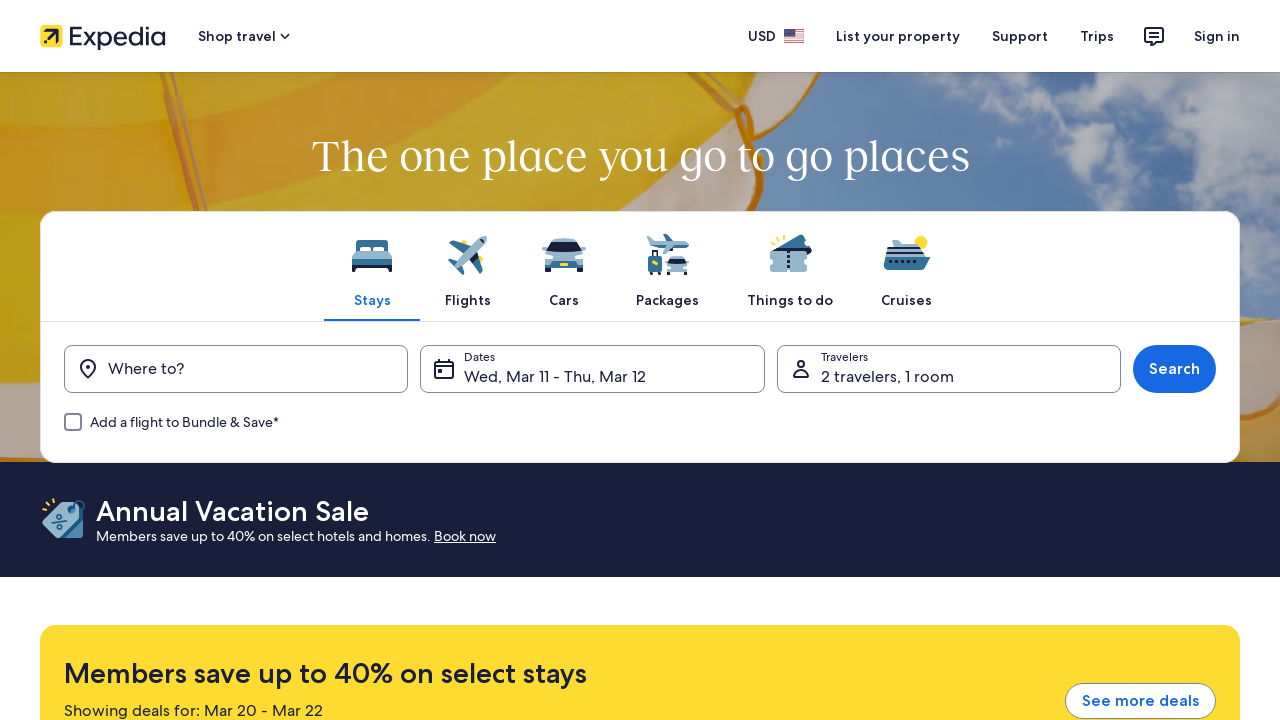

Navigated to Expedia homepage
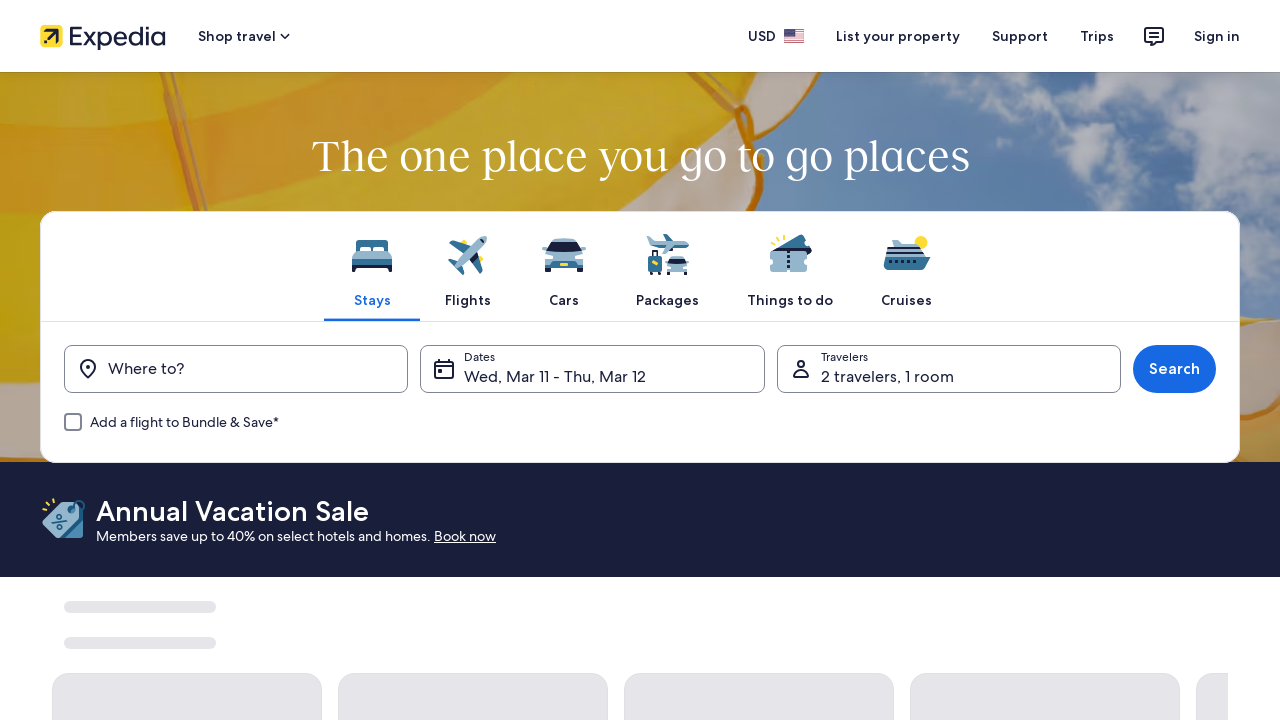

Located child dropdown element with id 'package-1-age-select-1'
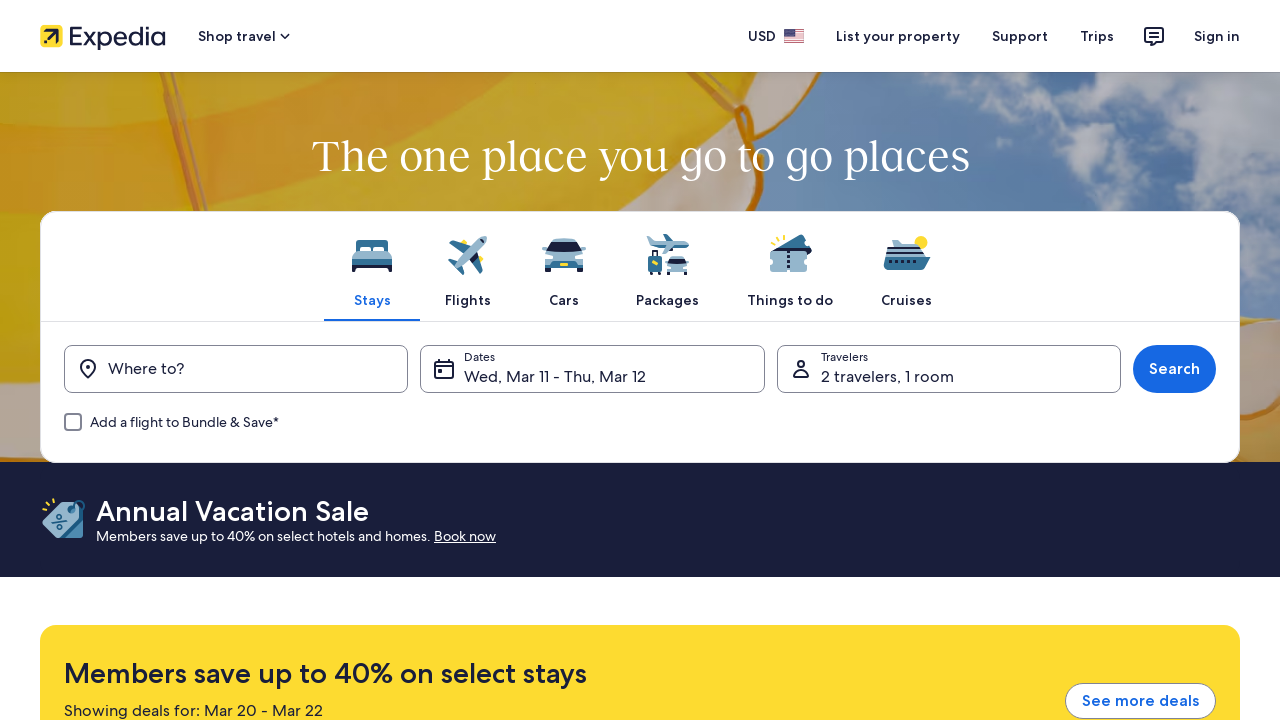

Checked if child dropdown is visible on the page
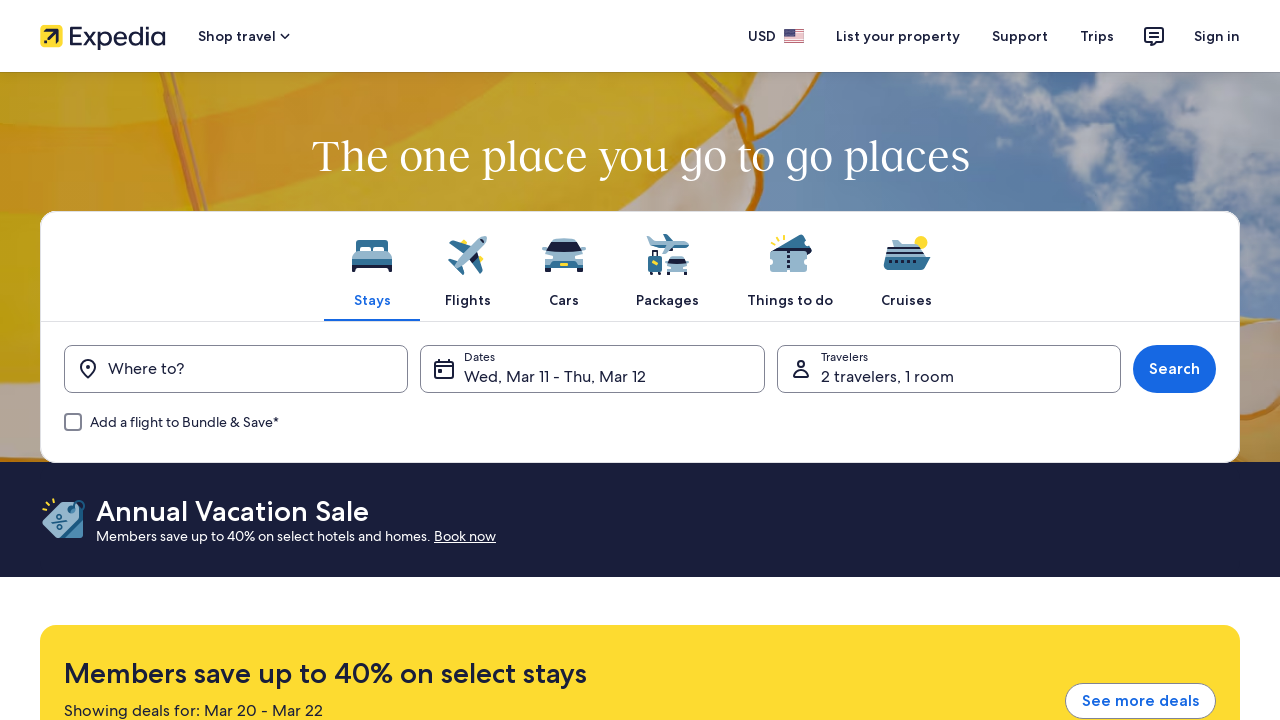

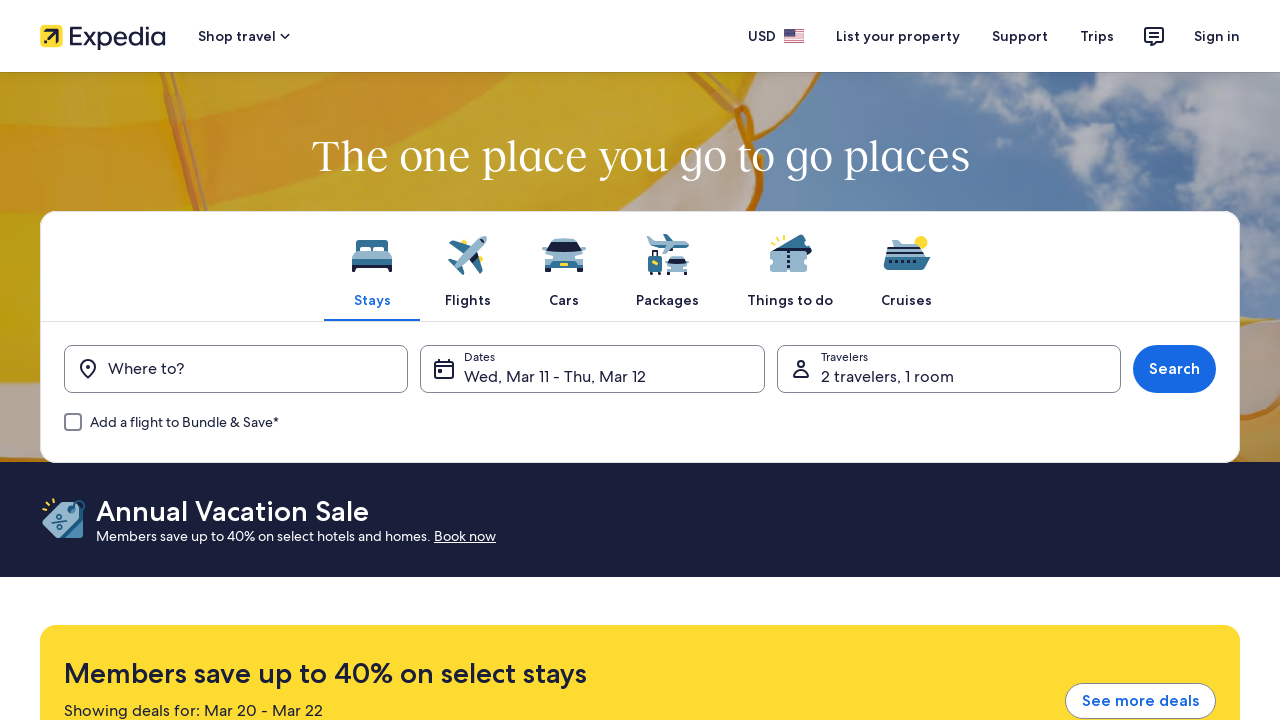